Tests simple JavaScript alert handling by clicking a button to trigger an alert, verifying the alert text, and accepting it

Starting URL: https://training-support.net/webelements/alerts

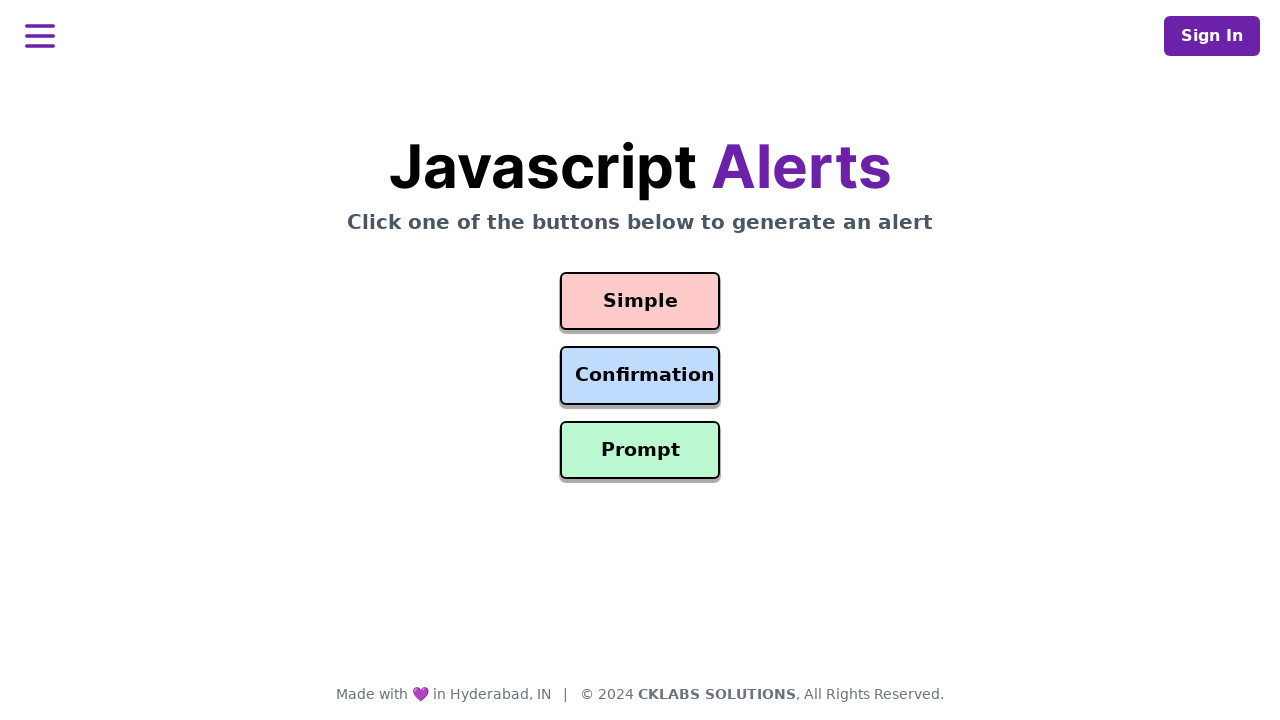

Clicked the button to trigger a simple alert at (640, 301) on #simple
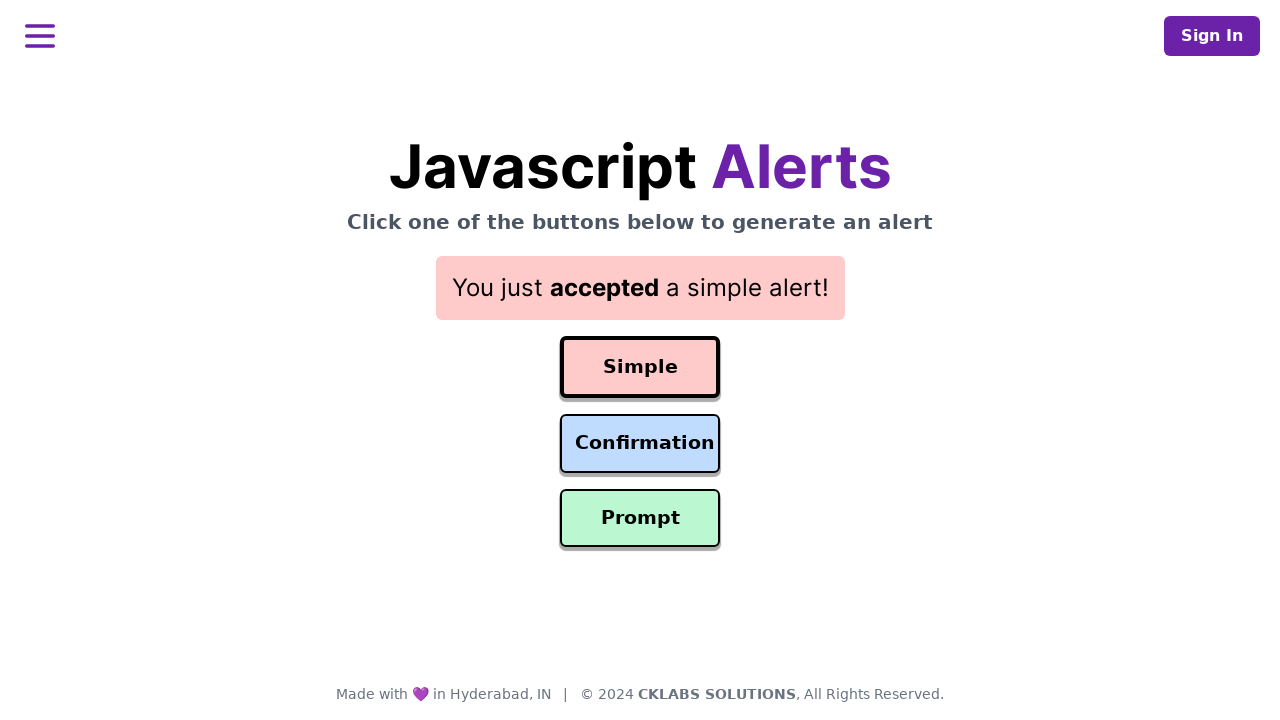

Set up dialog handler to accept alerts
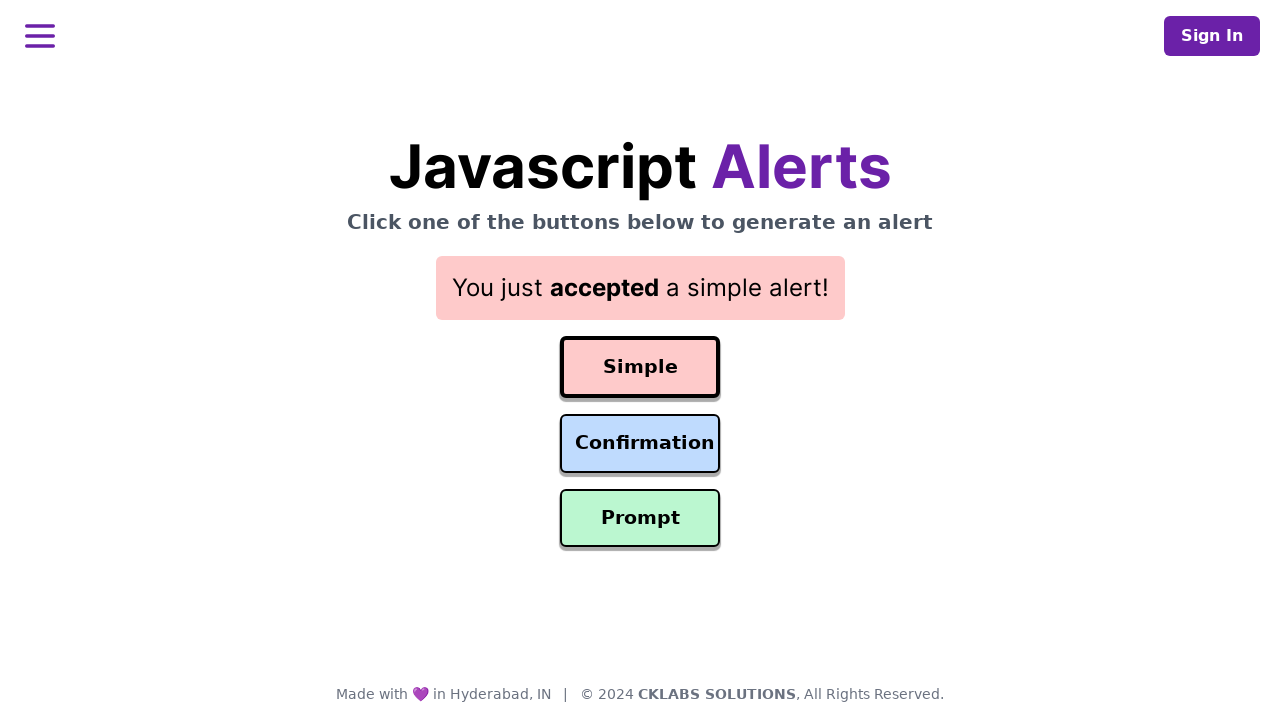

Waited for alert to be triggered and accepted
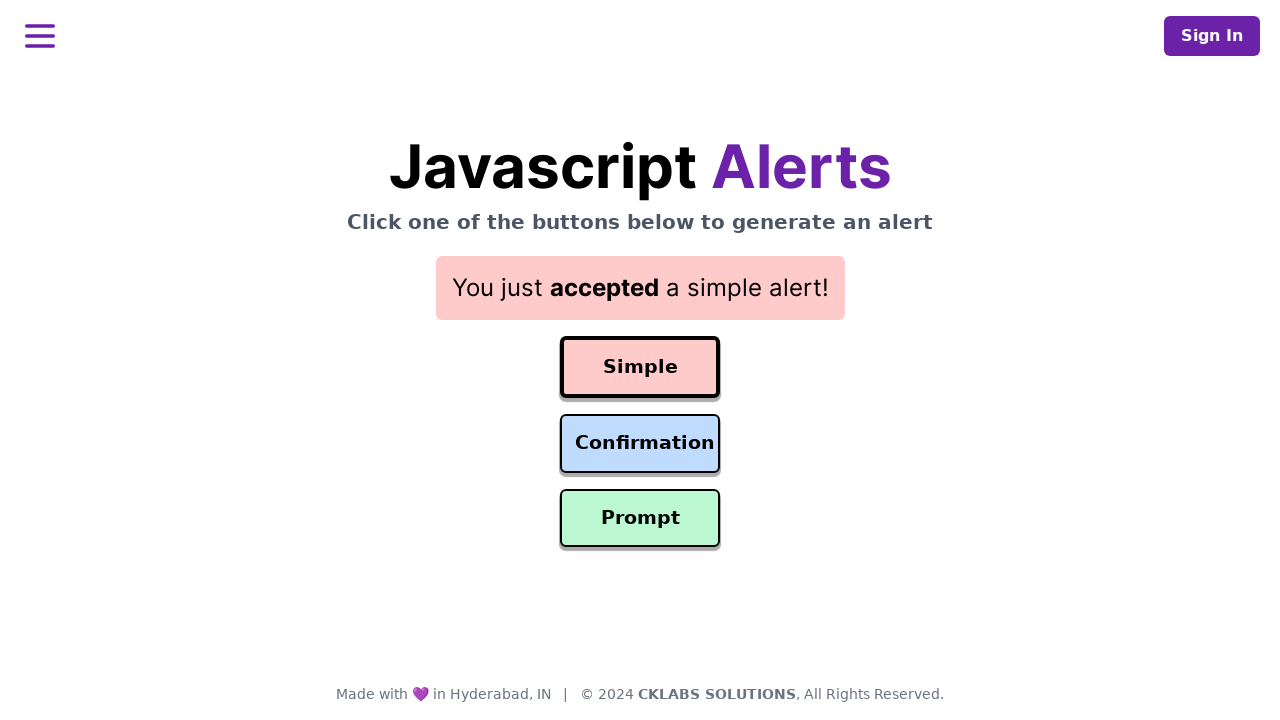

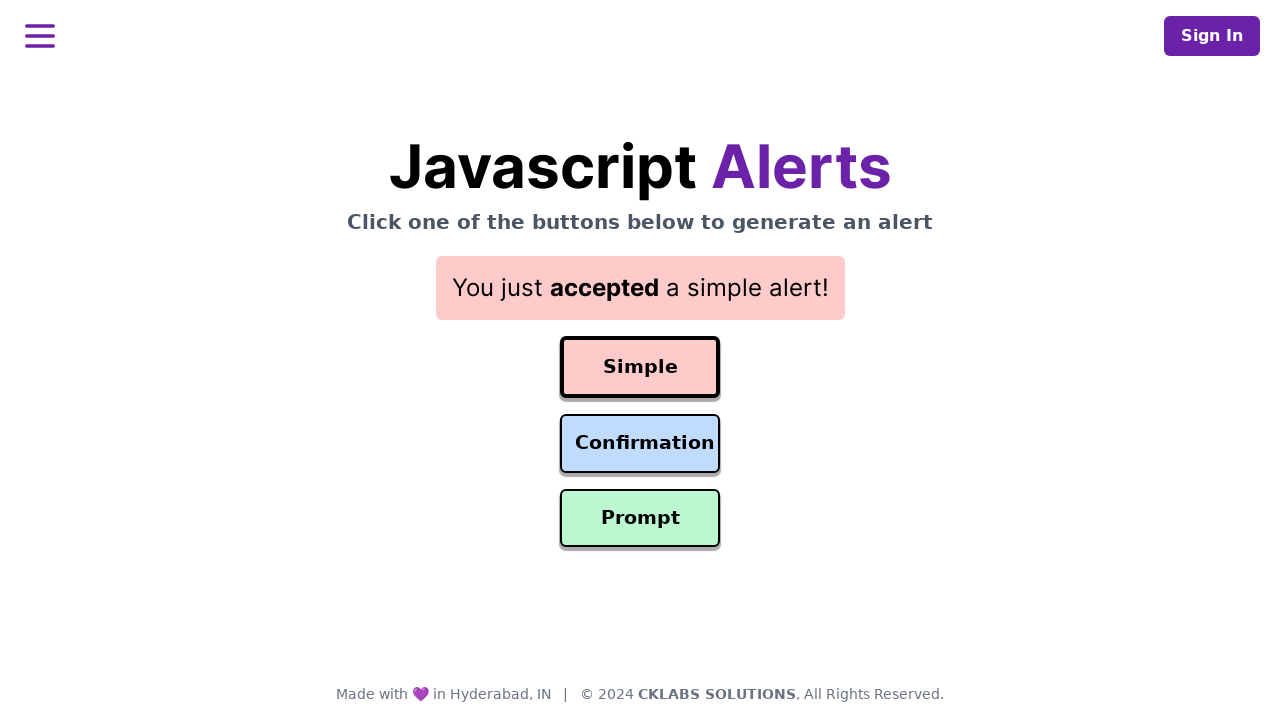